Tests dropdown selection functionality by selecting an option from a dropdown menu by its index

Starting URL: https://the-internet.herokuapp.com/dropdown

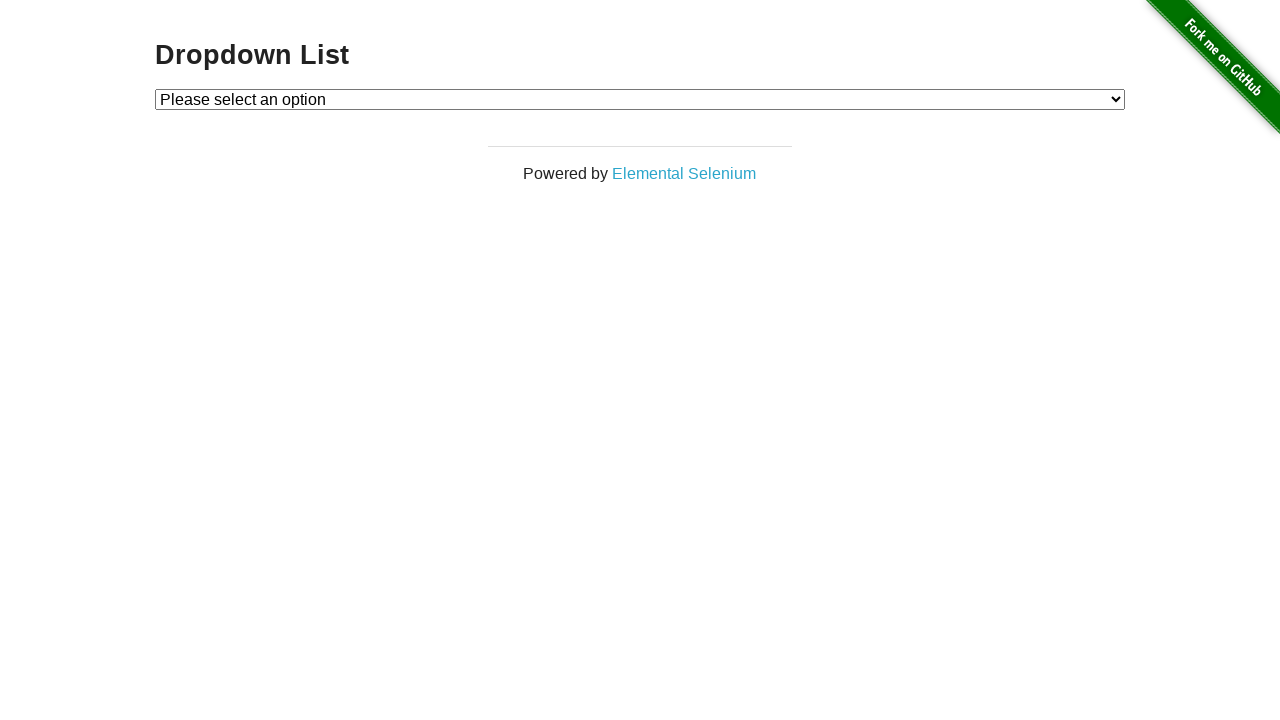

Navigated to dropdown test page
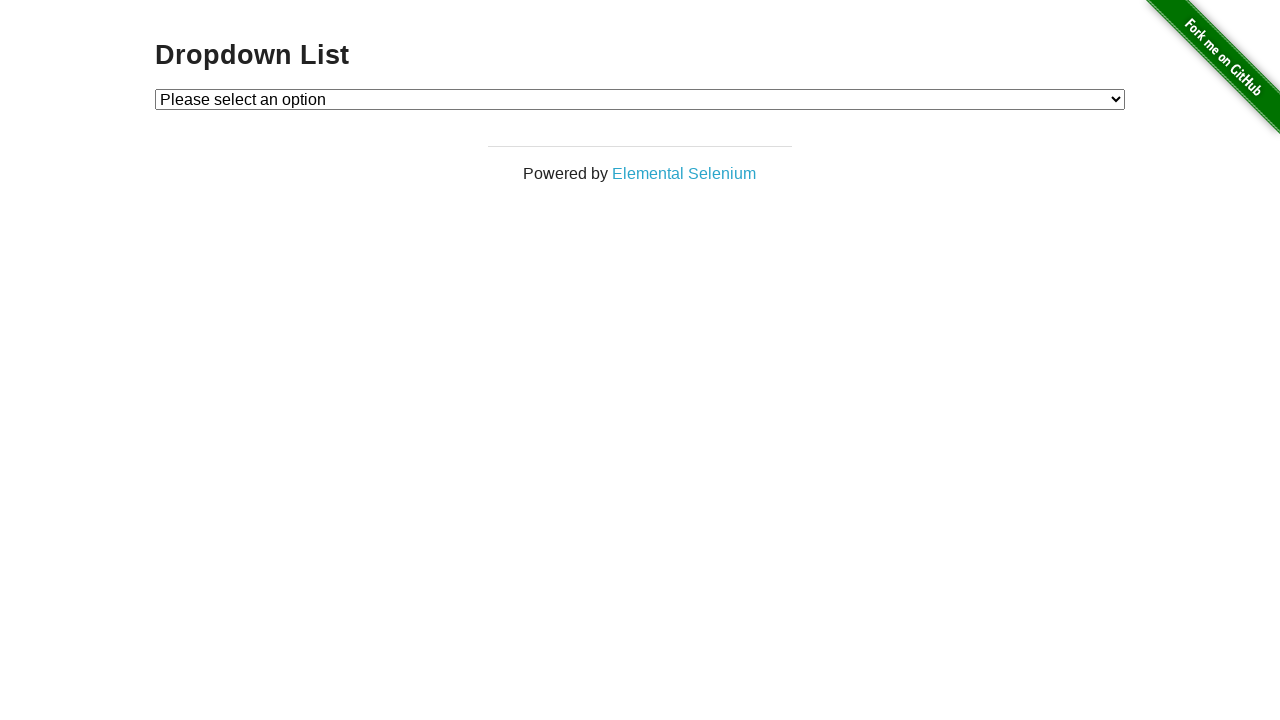

Selected option at index 1 from dropdown menu on #dropdown
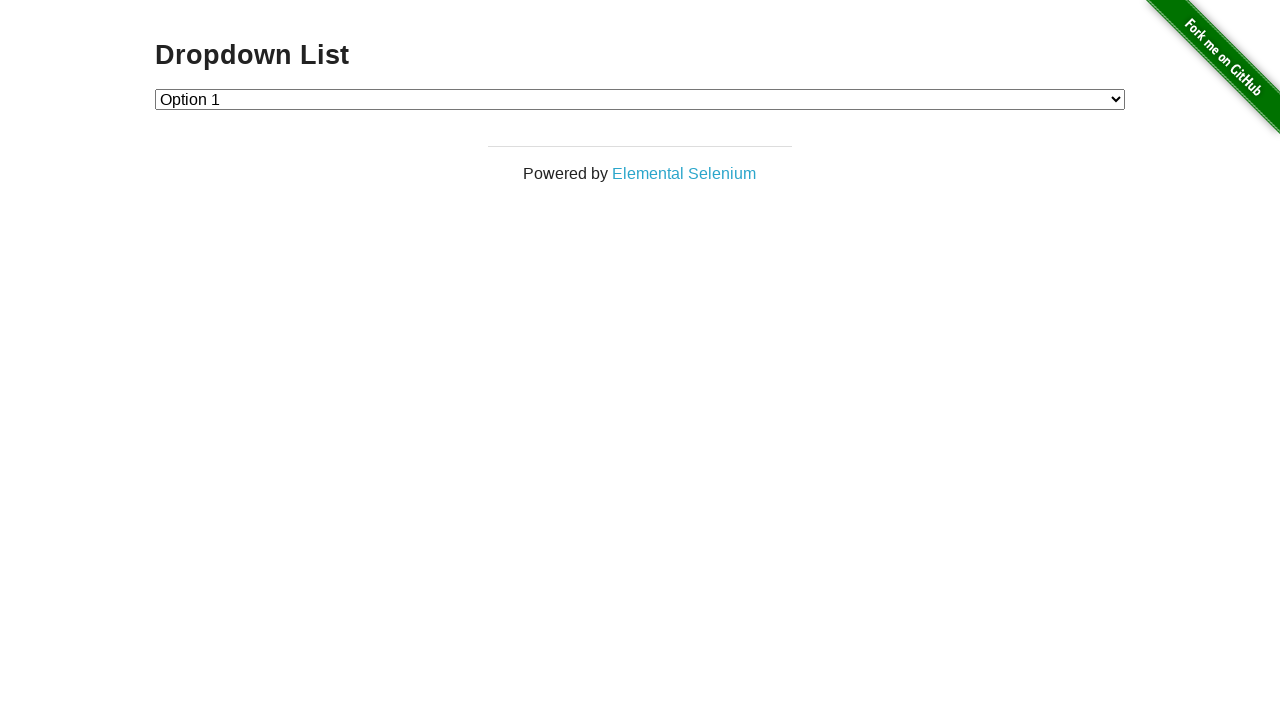

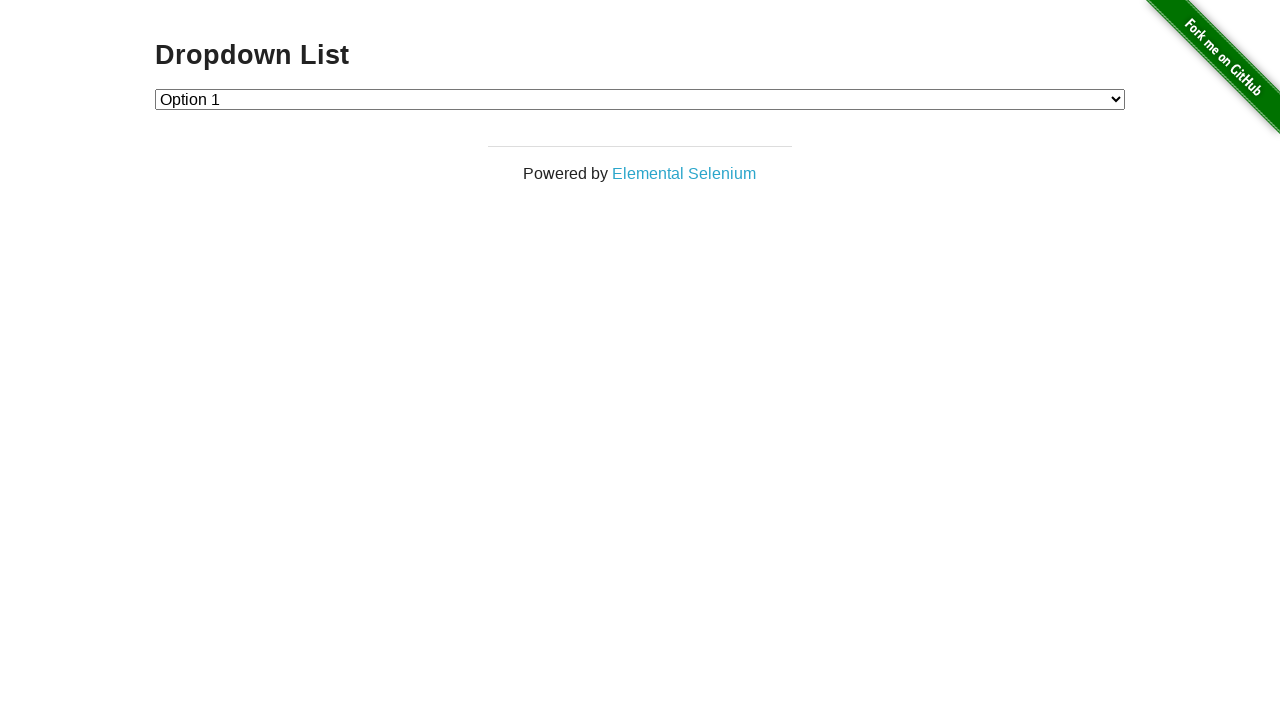